Tests that submitting the login form with an empty password field displays the appropriate error message about password being required.

Starting URL: https://www.saucedemo.com/

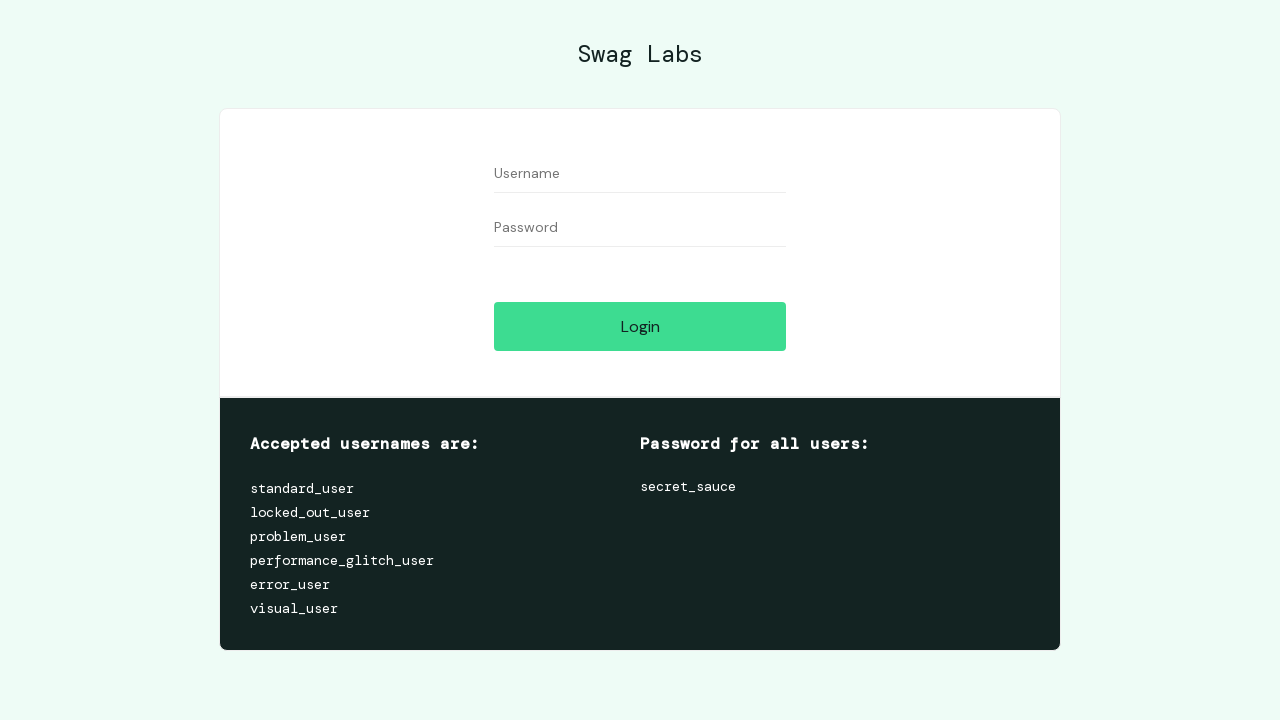

Navigated to Sauce Labs login page
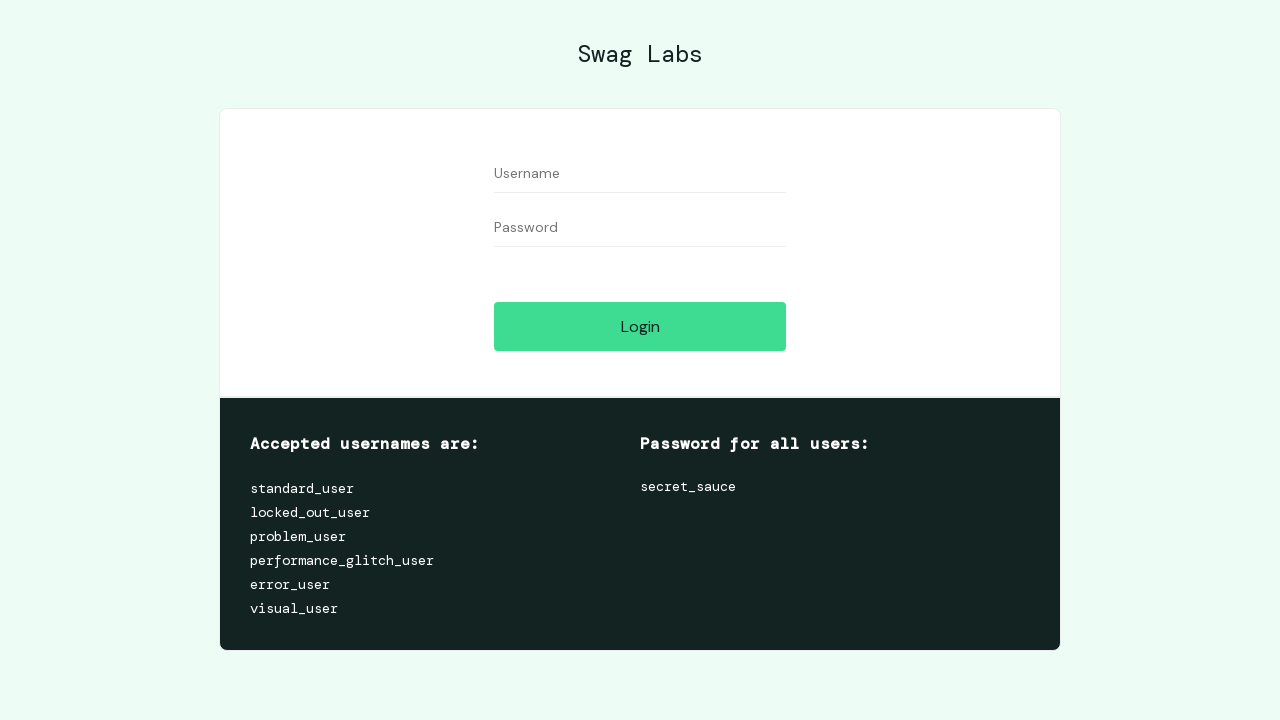

Filled username field with 'standard_user' on #user-name
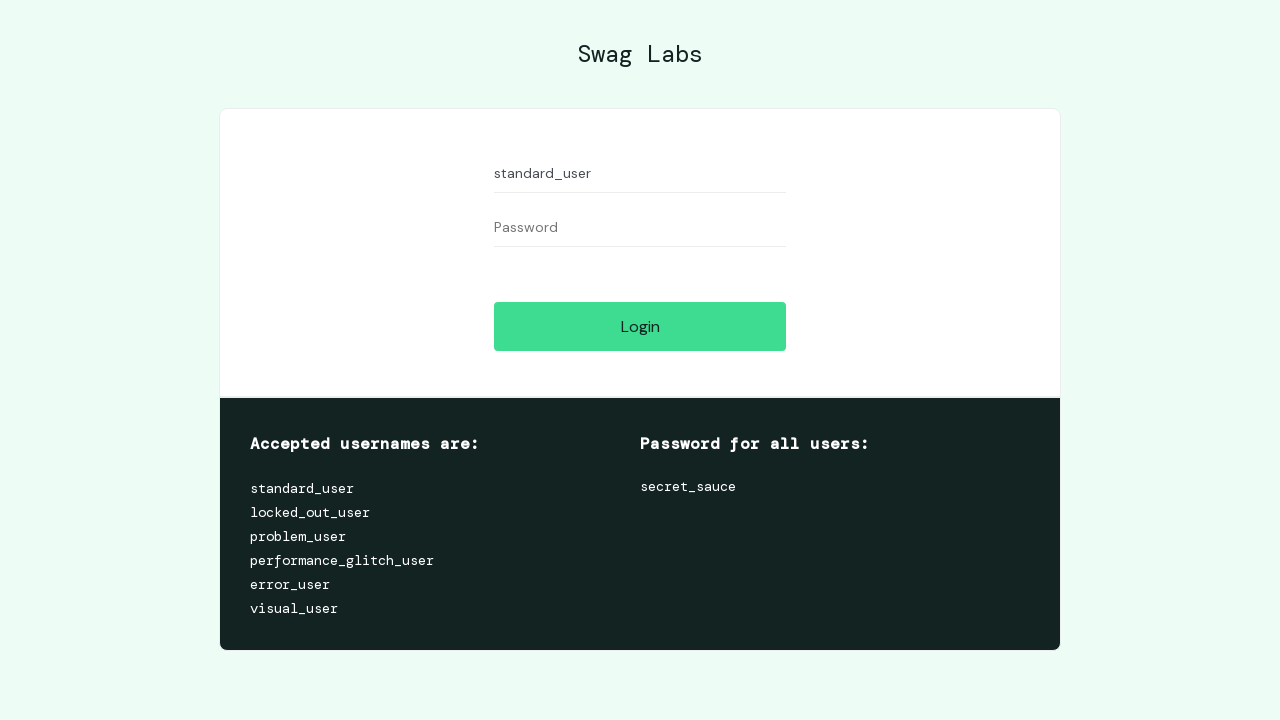

Left password field empty on #password
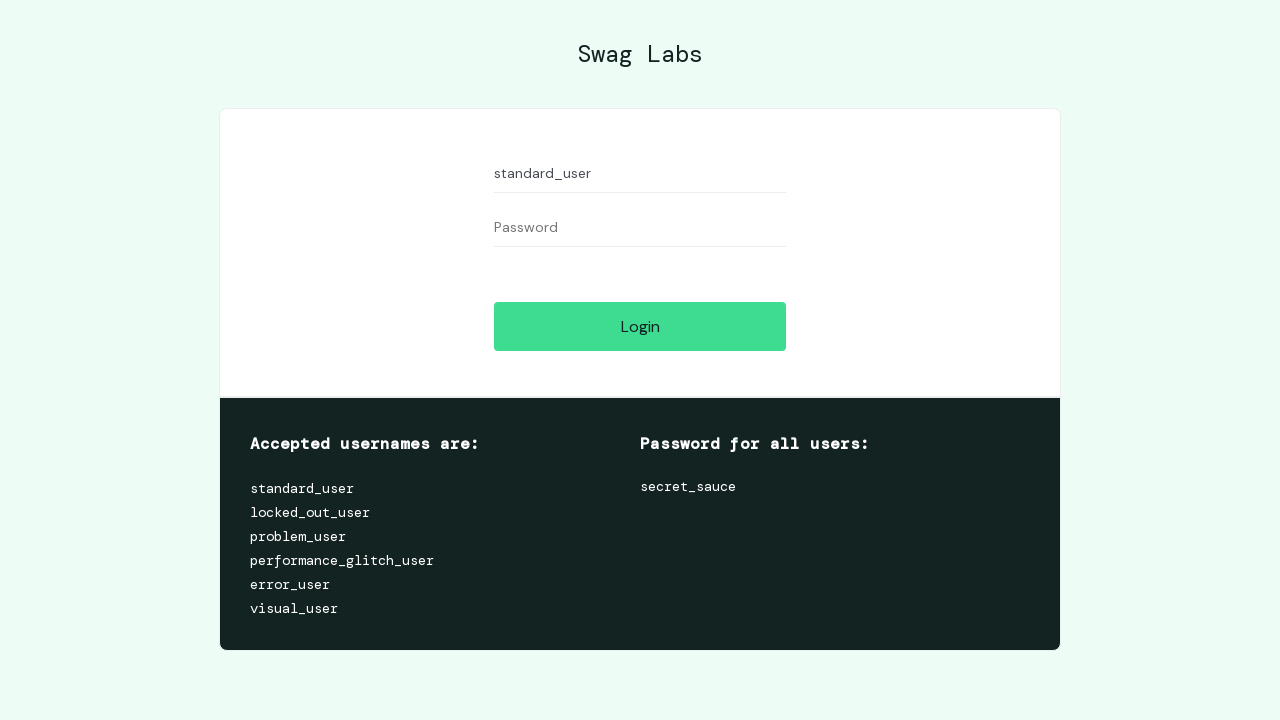

Clicked login button to submit form with empty password at (640, 326) on #login-button
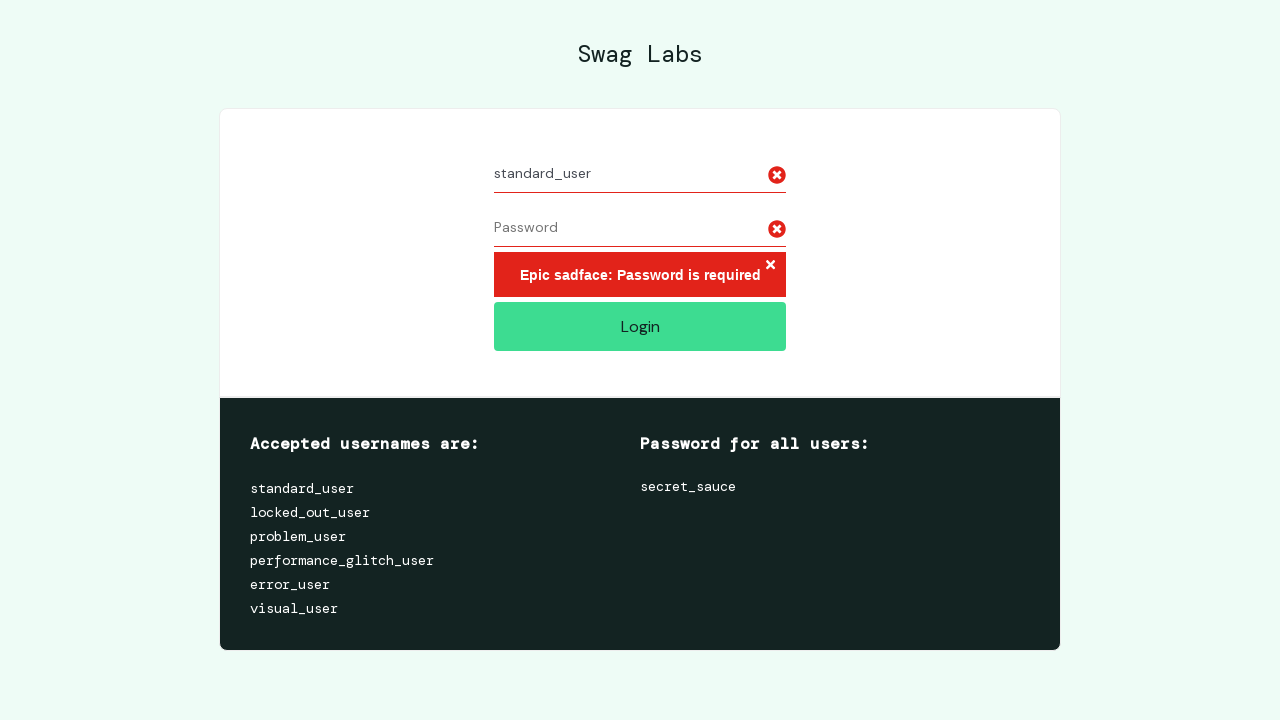

Verified error message is displayed for empty password
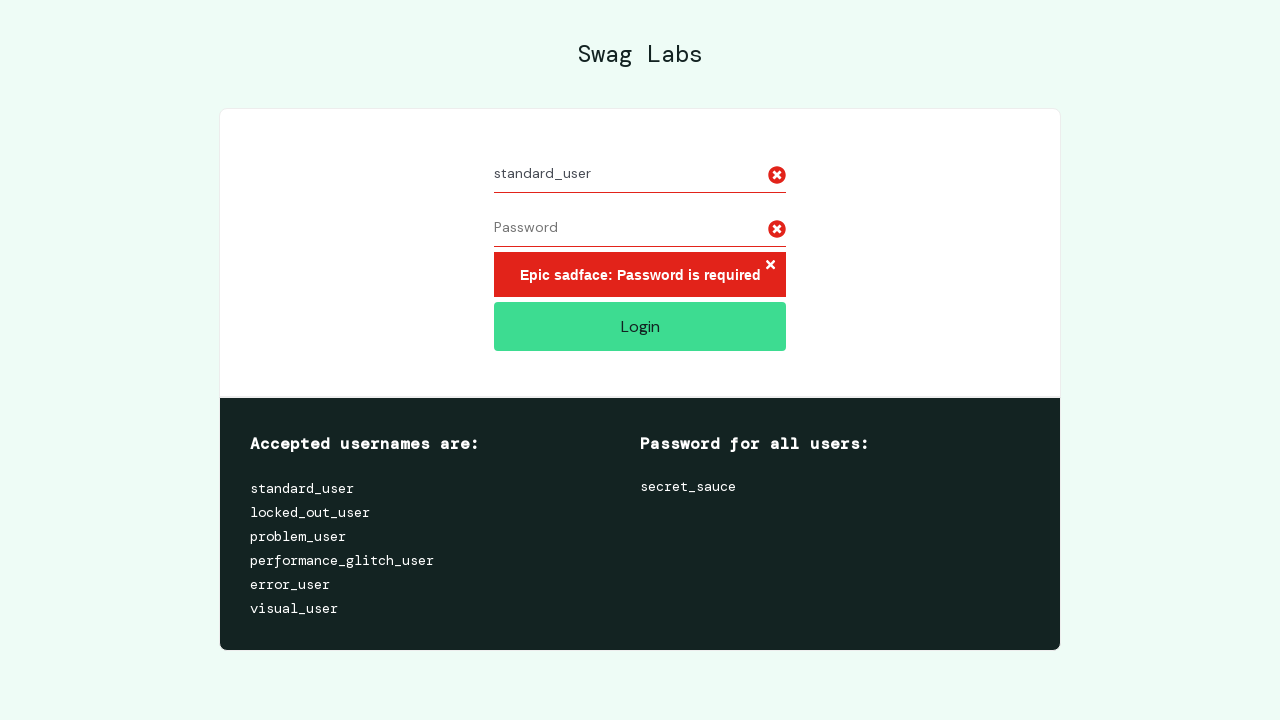

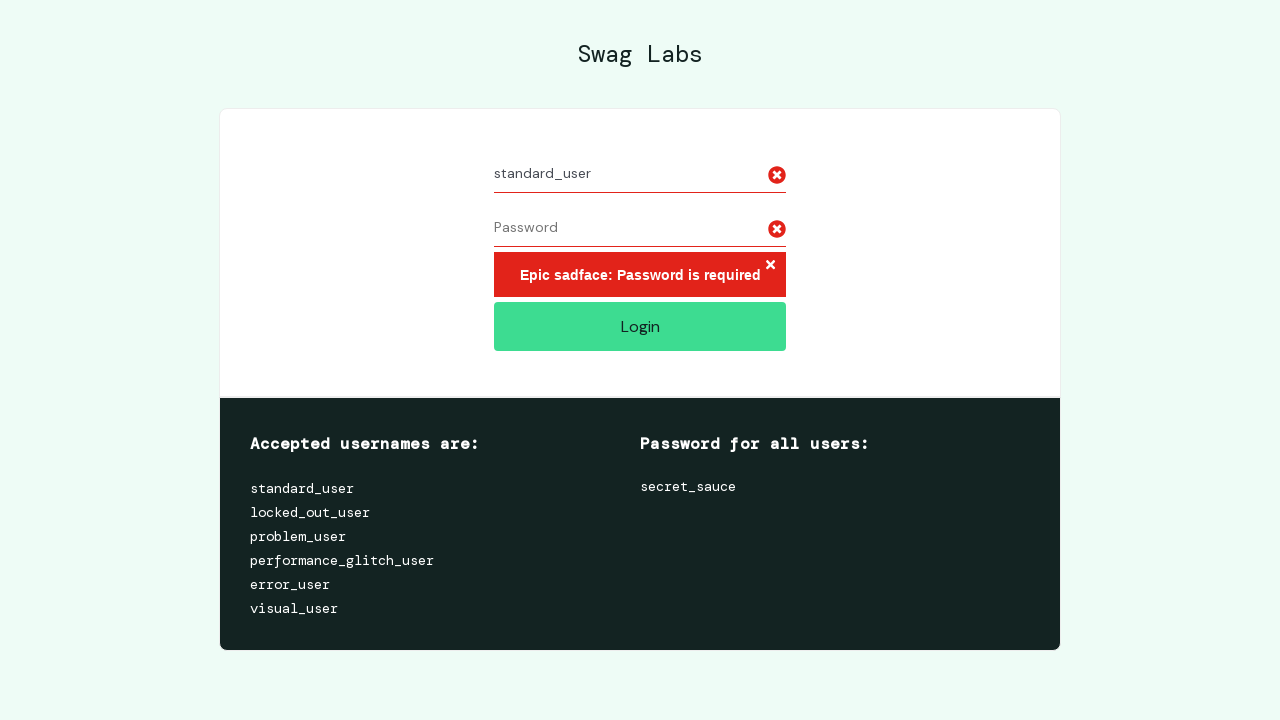